Navigates to the Rahul Shetty Academy automation practice page and verifies the page loads by checking the title

Starting URL: https://rahulshettyacademy.com/AutomationPractice/

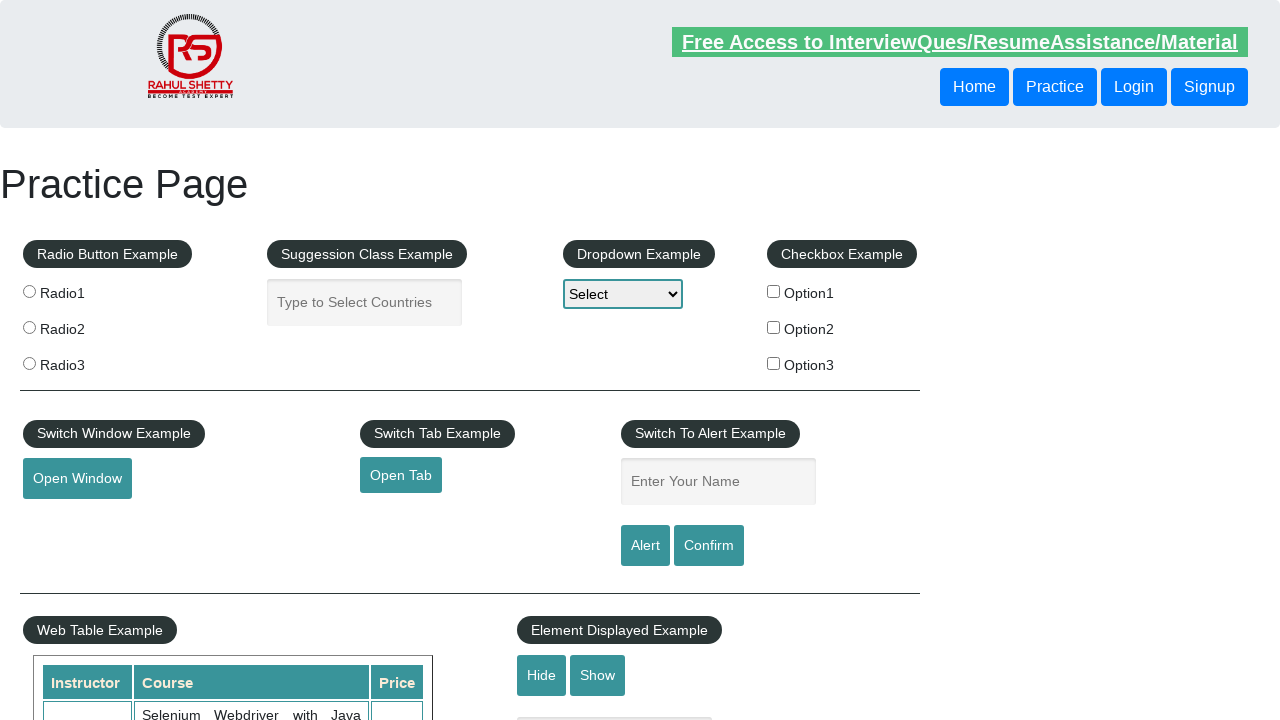

Verified page title exists - page loaded successfully
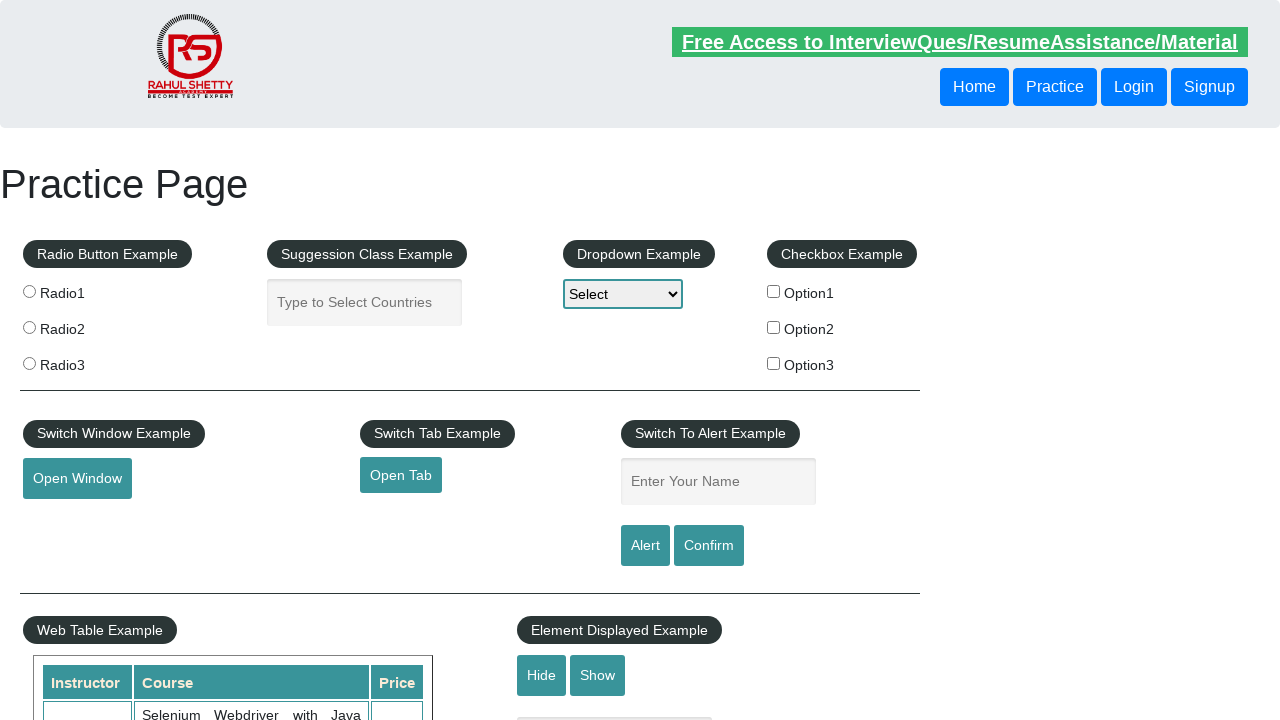

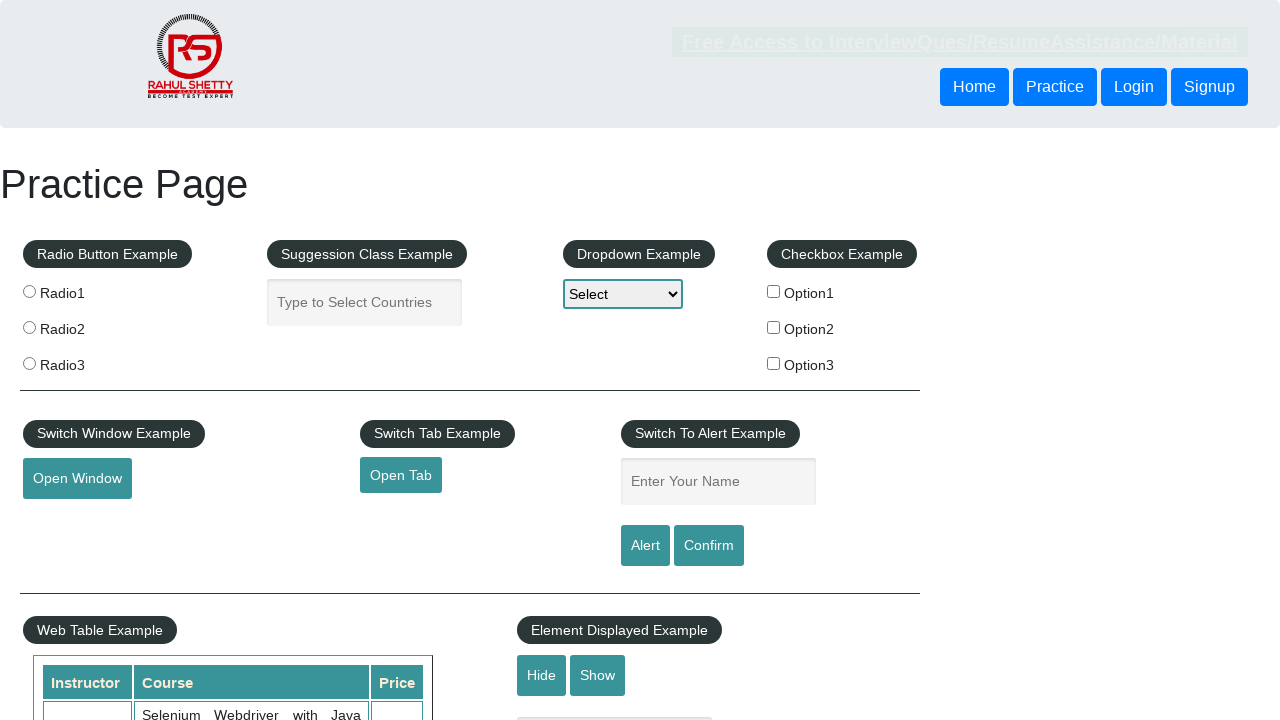